Tests scrolling functionality - scrolling to an element, to top of page, and to end of page

Starting URL: http://selenium-cucumber.github.io/

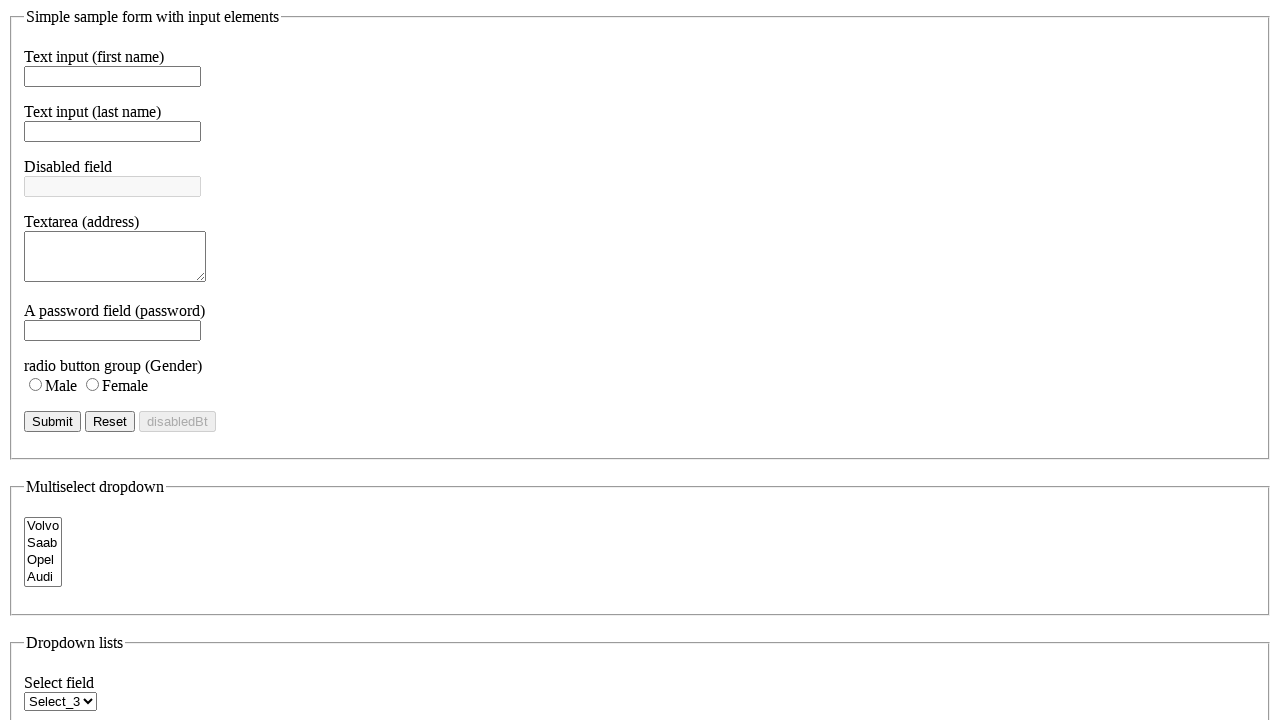

Scrolled to element with id 'demo'
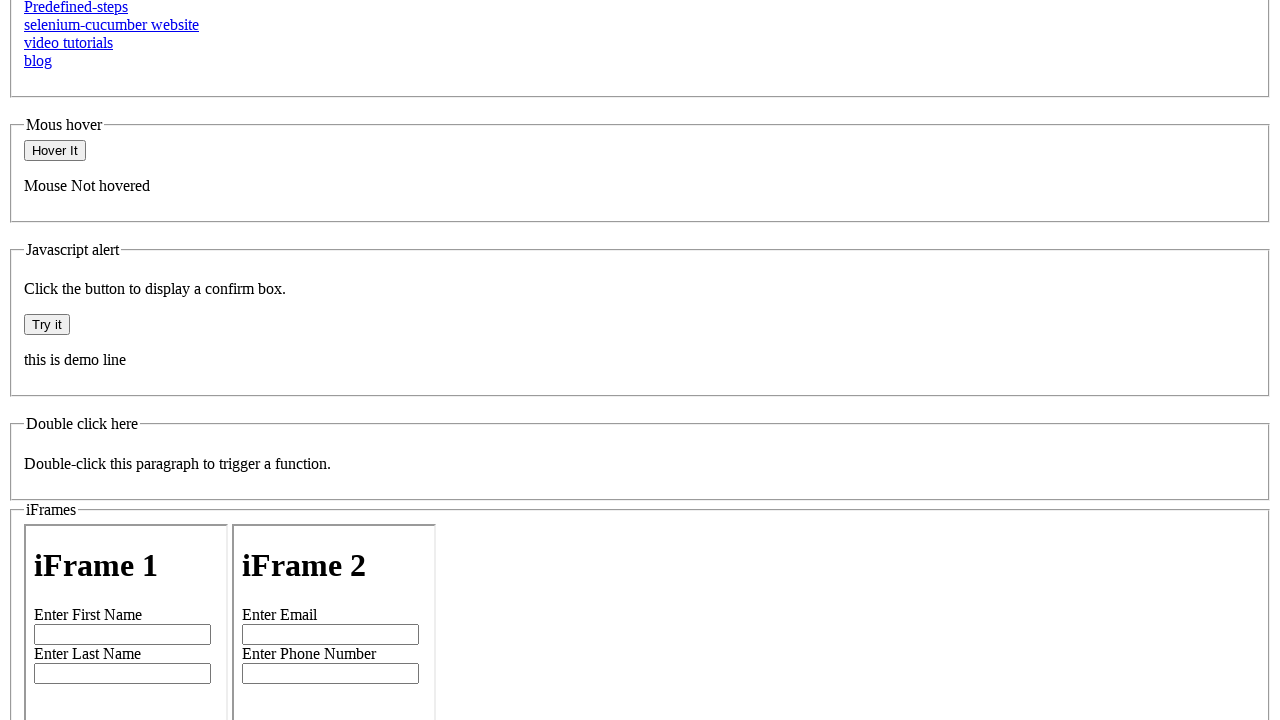

Scrolled to top of page
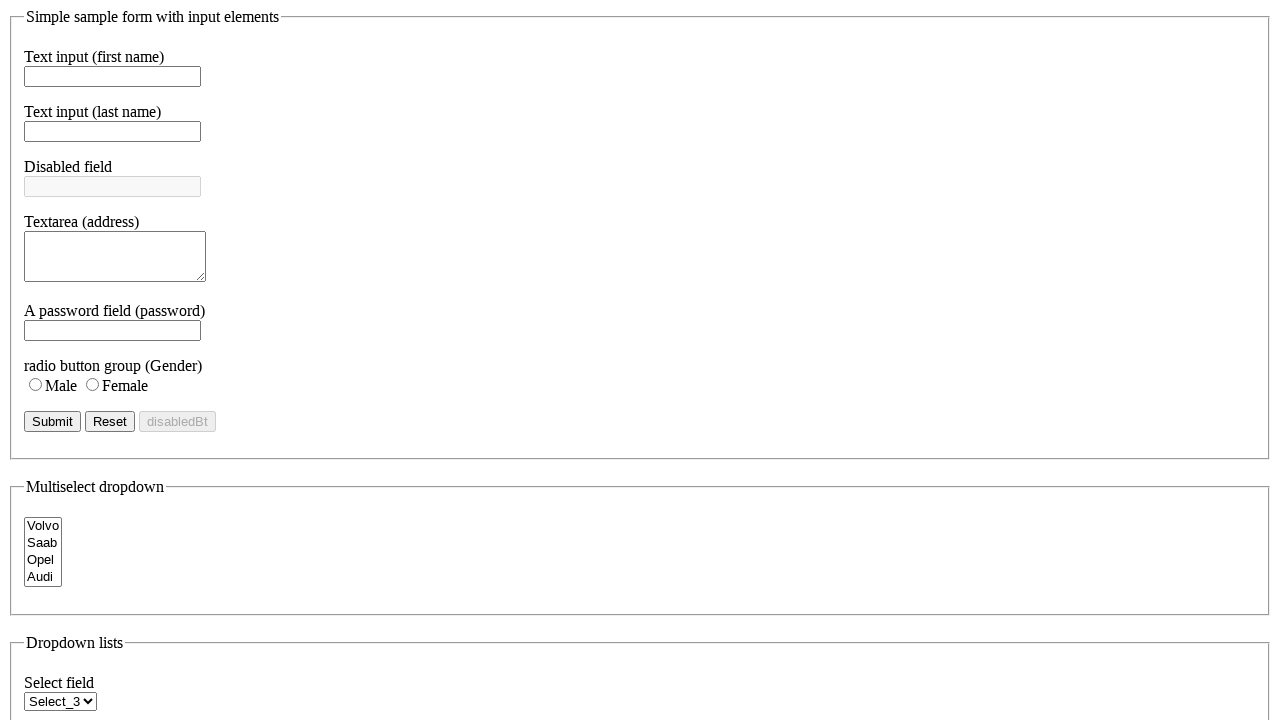

Scrolled to end of page
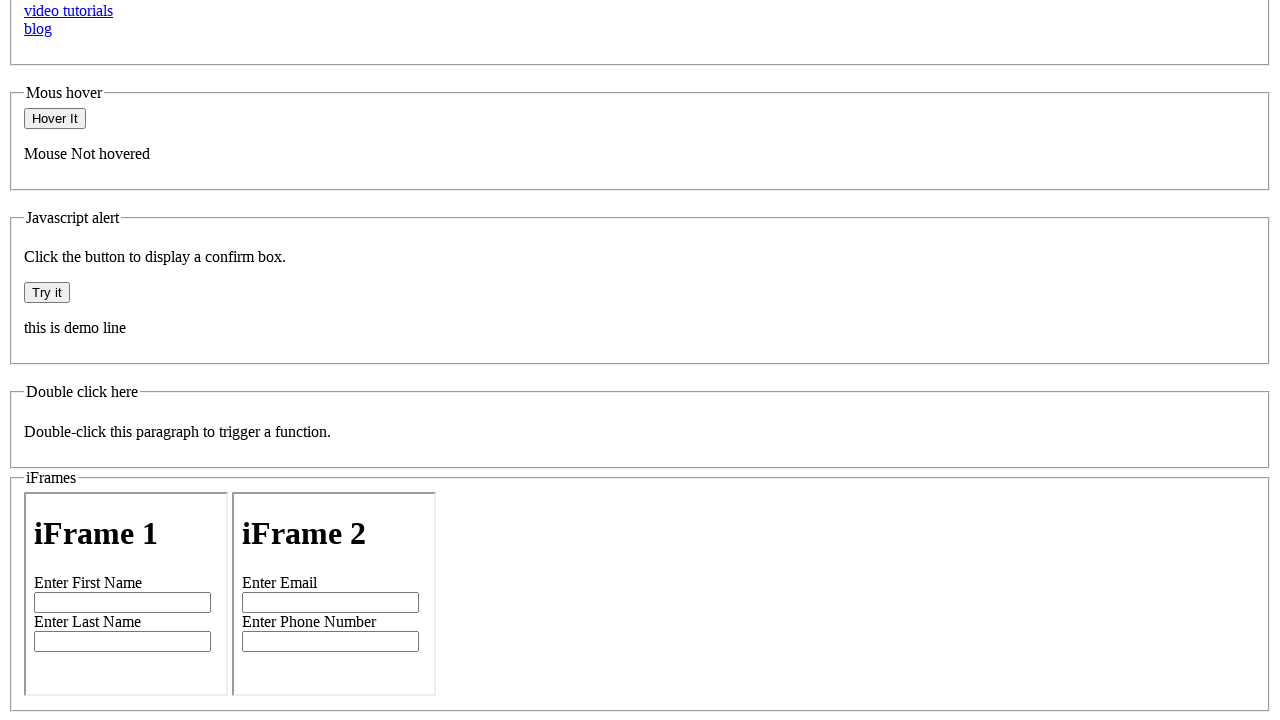

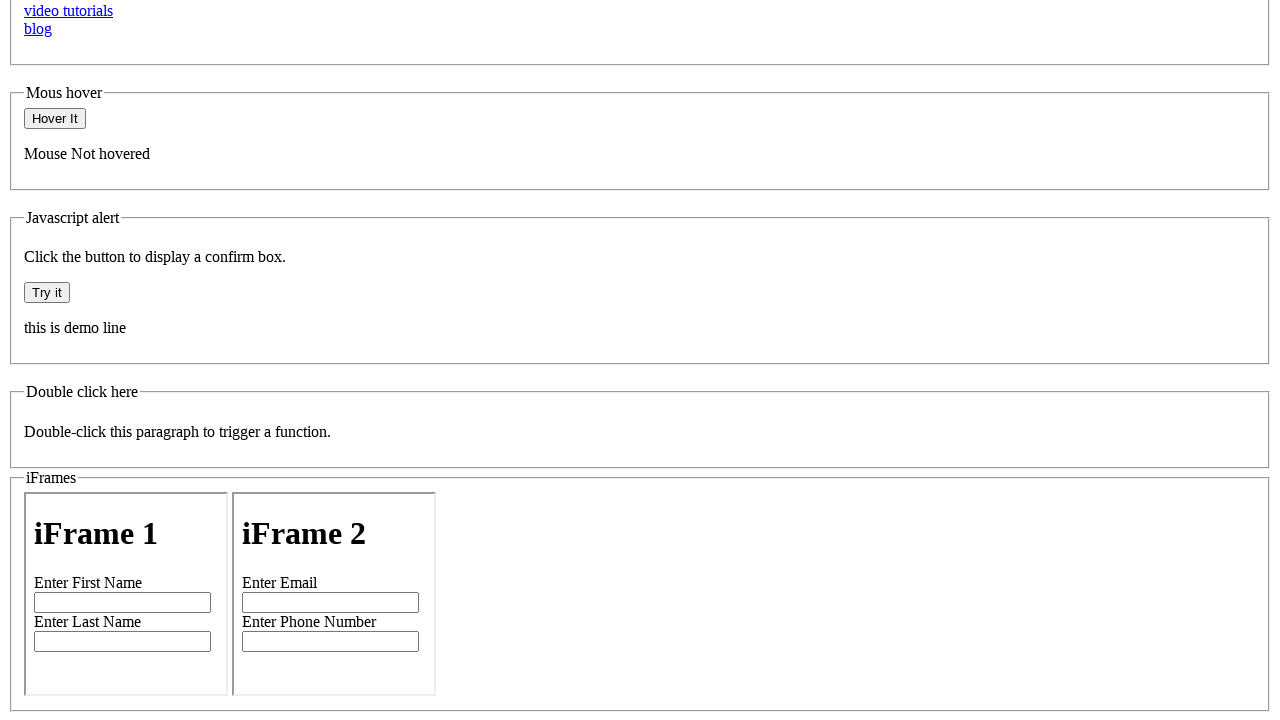